Tests the library locations page by clicking on Locations and verifying location names are displayed

Starting URL: https://buckslib.org/

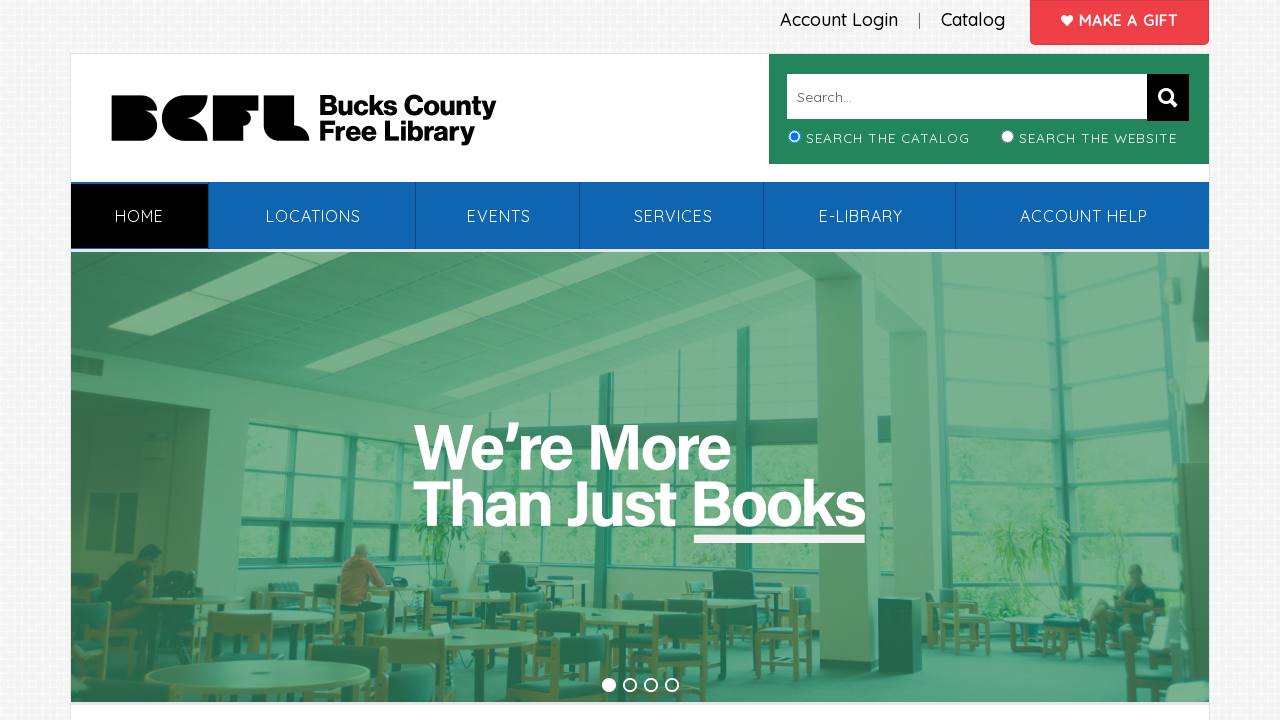

Clicked on Locations link at (313, 216) on xpath=//*[contains(text(),' Locations')]
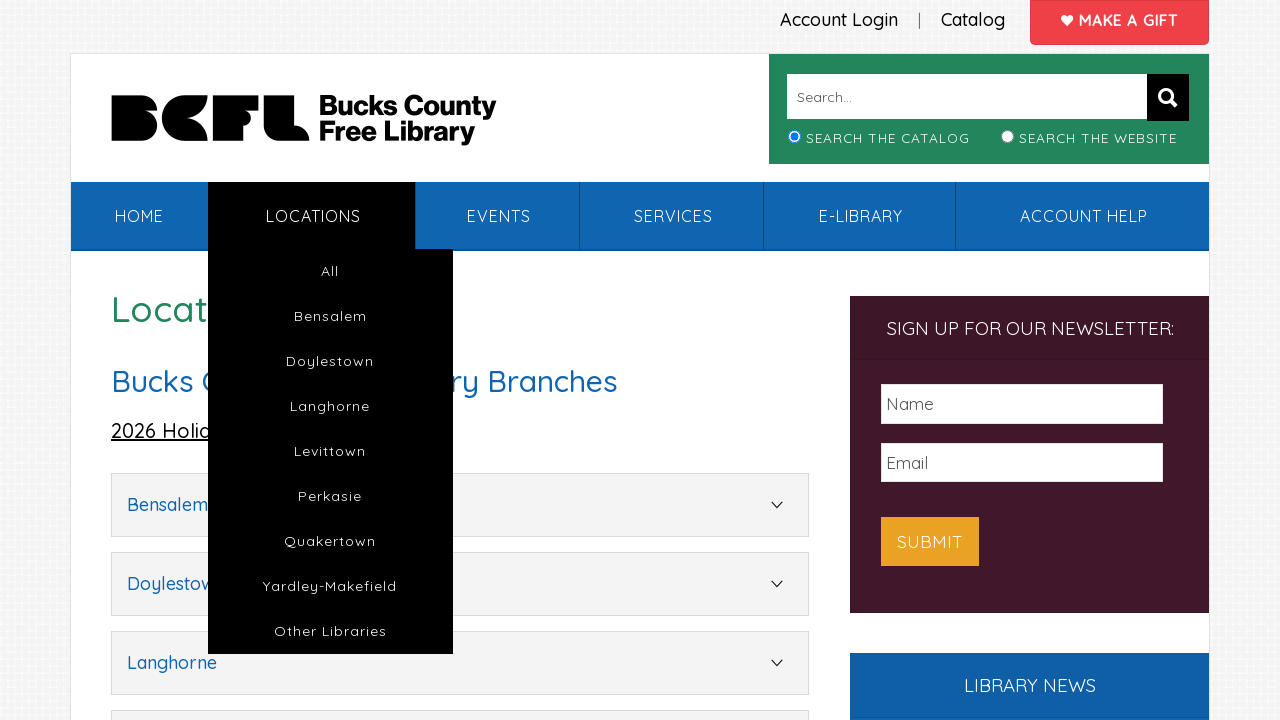

Location accordion loaded and is visible
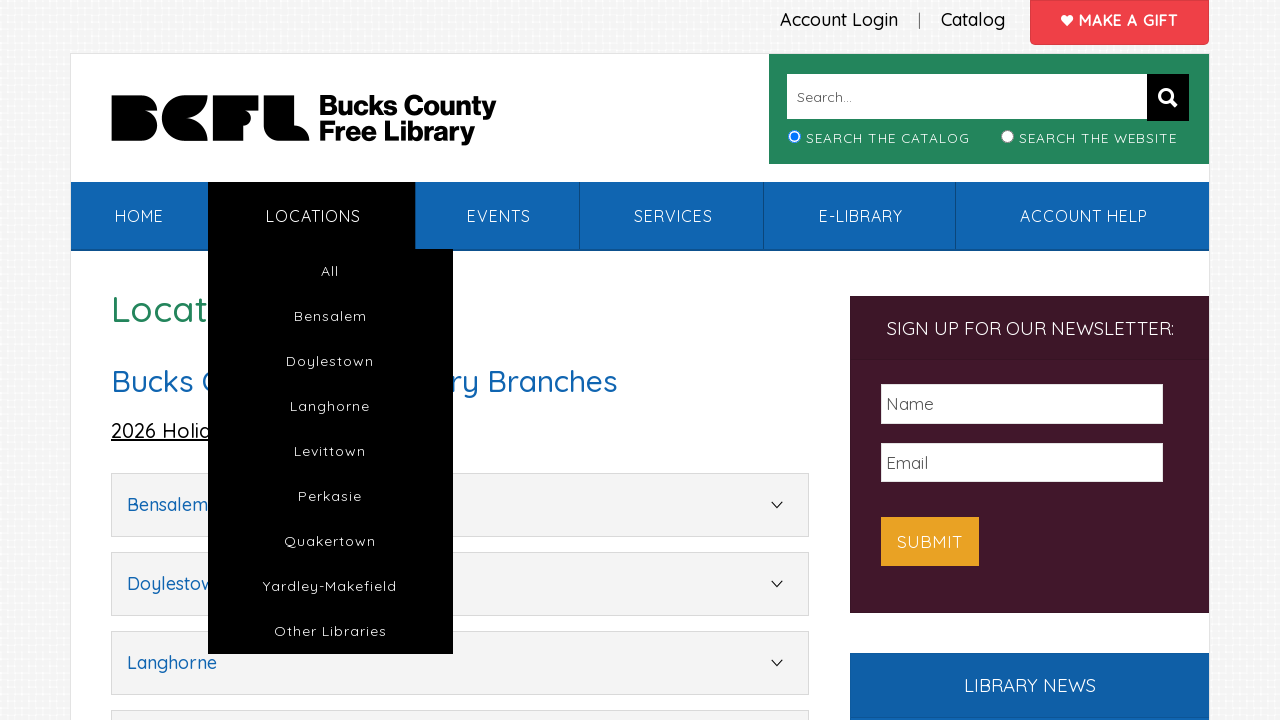

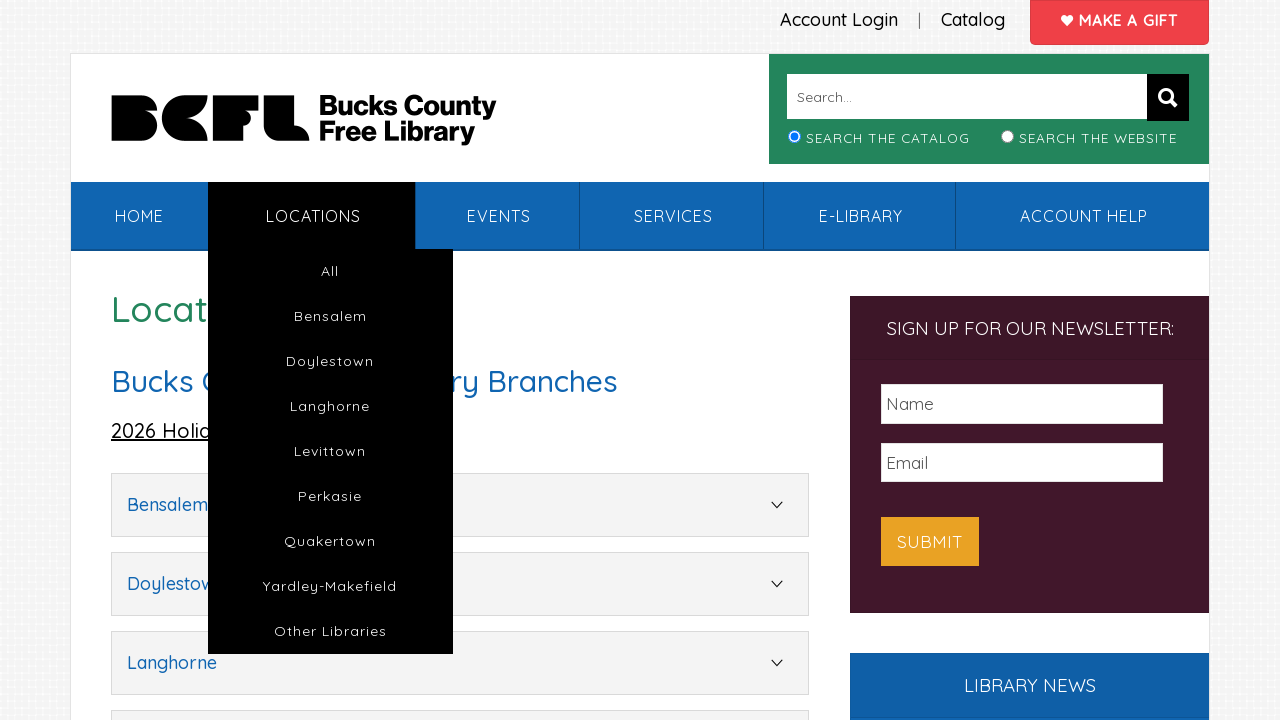